Tests dropdown selection by selecting 'Option 1' from a dropdown list and verifying it is selected

Starting URL: http://the-internet.herokuapp.com/dropdown

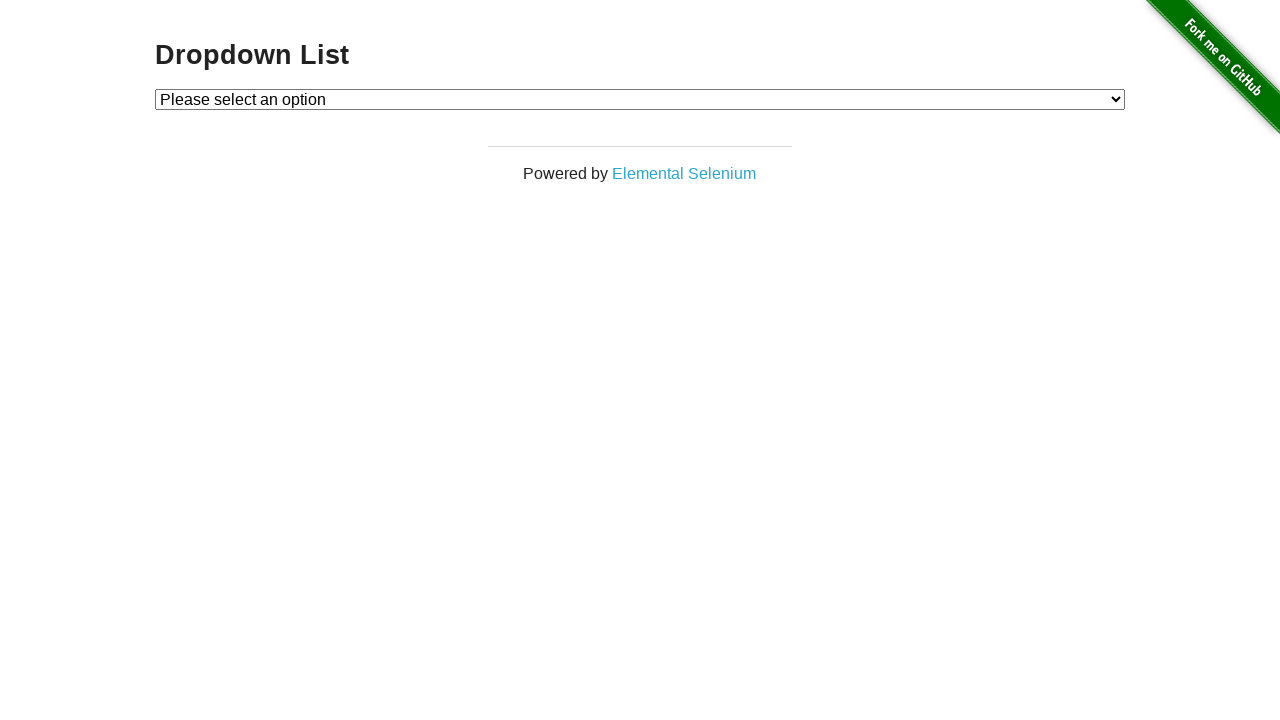

Navigated to dropdown page
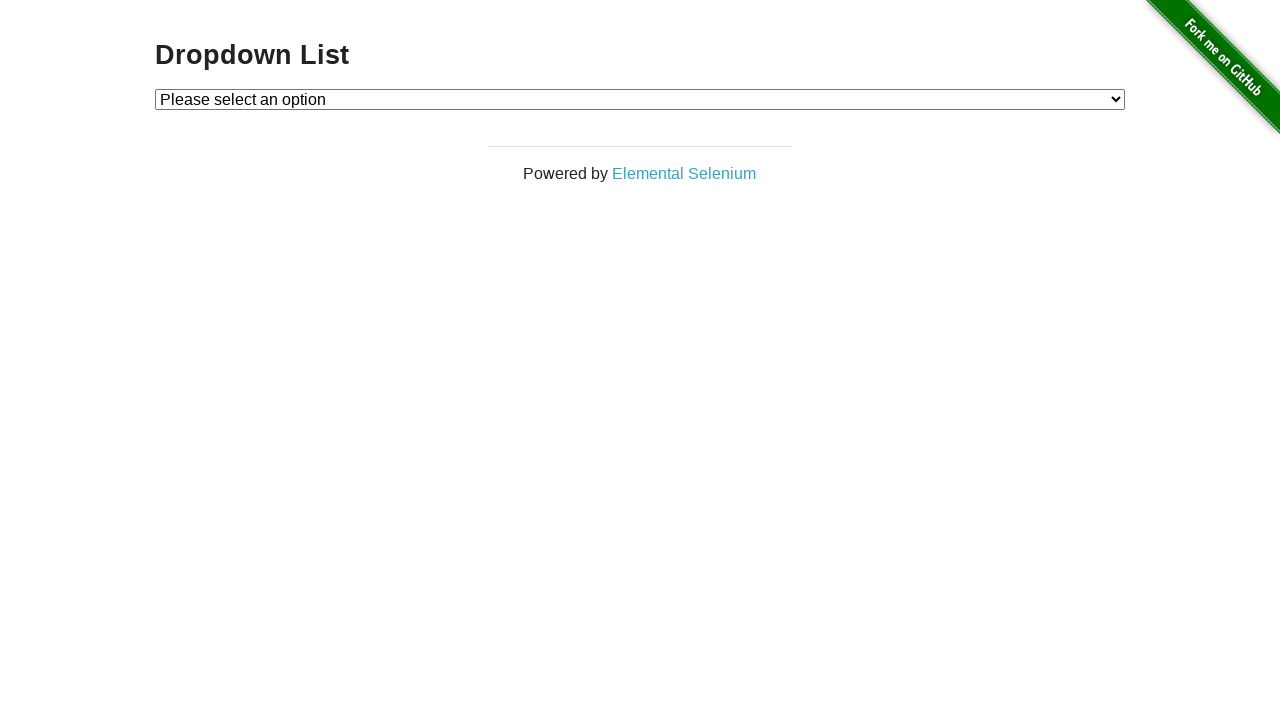

Selected 'Option 1' from the dropdown list on #dropdown
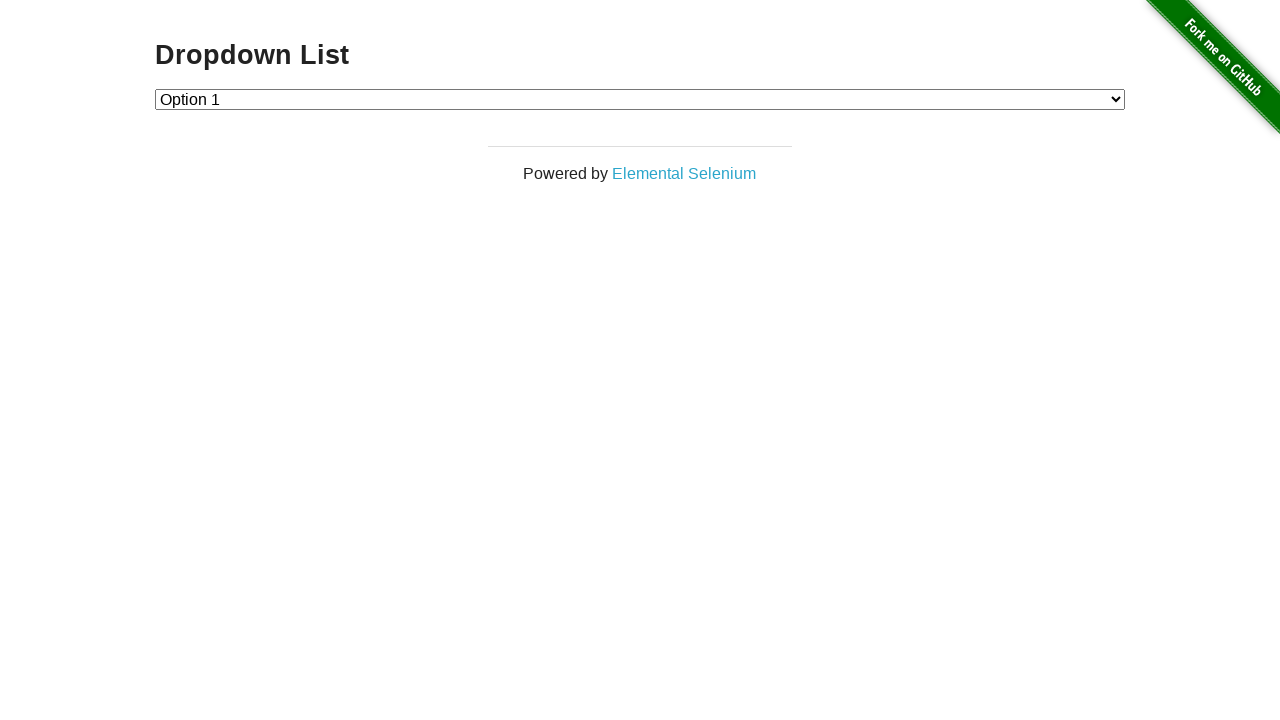

Retrieved the selected dropdown value
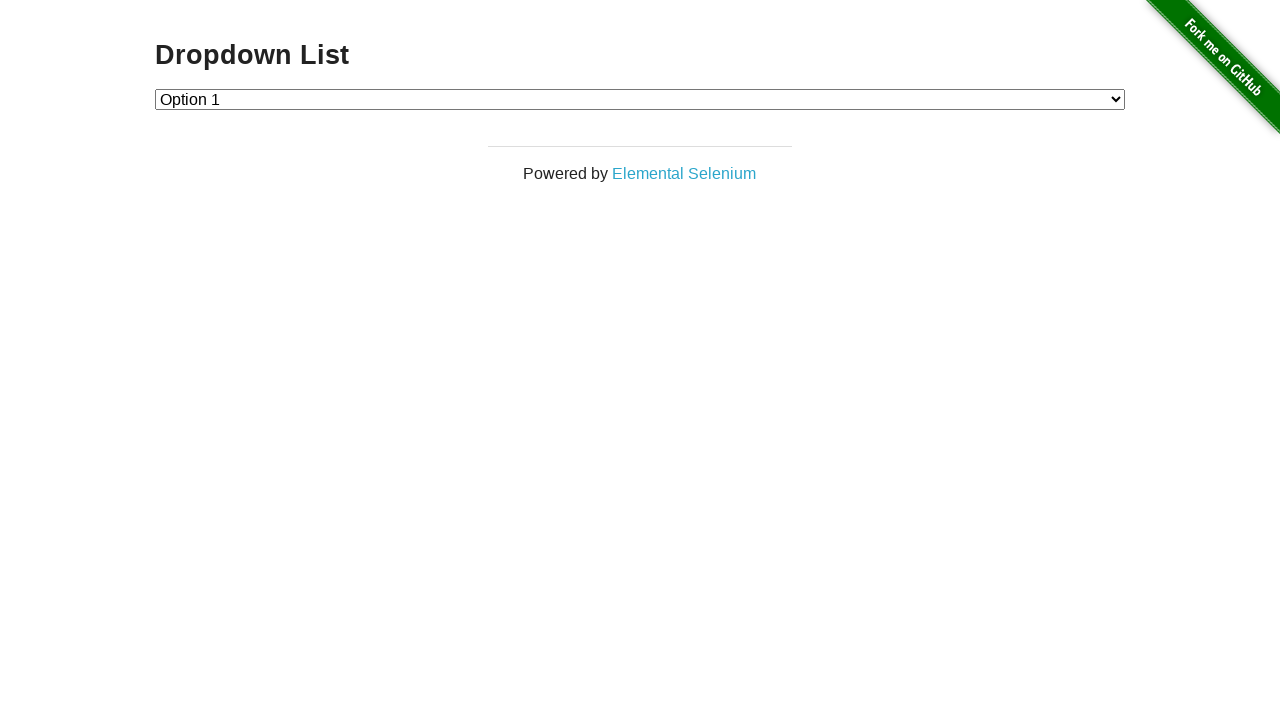

Verified that 'Option 1' (value: '1') is selected
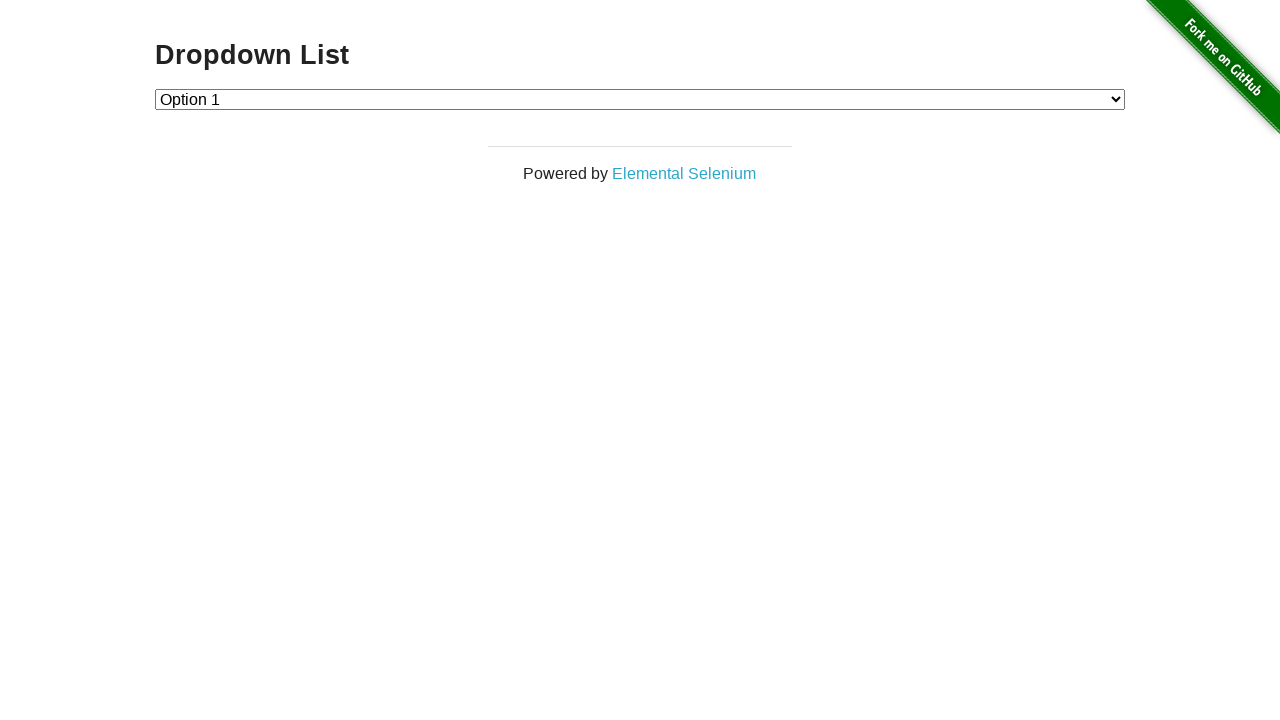

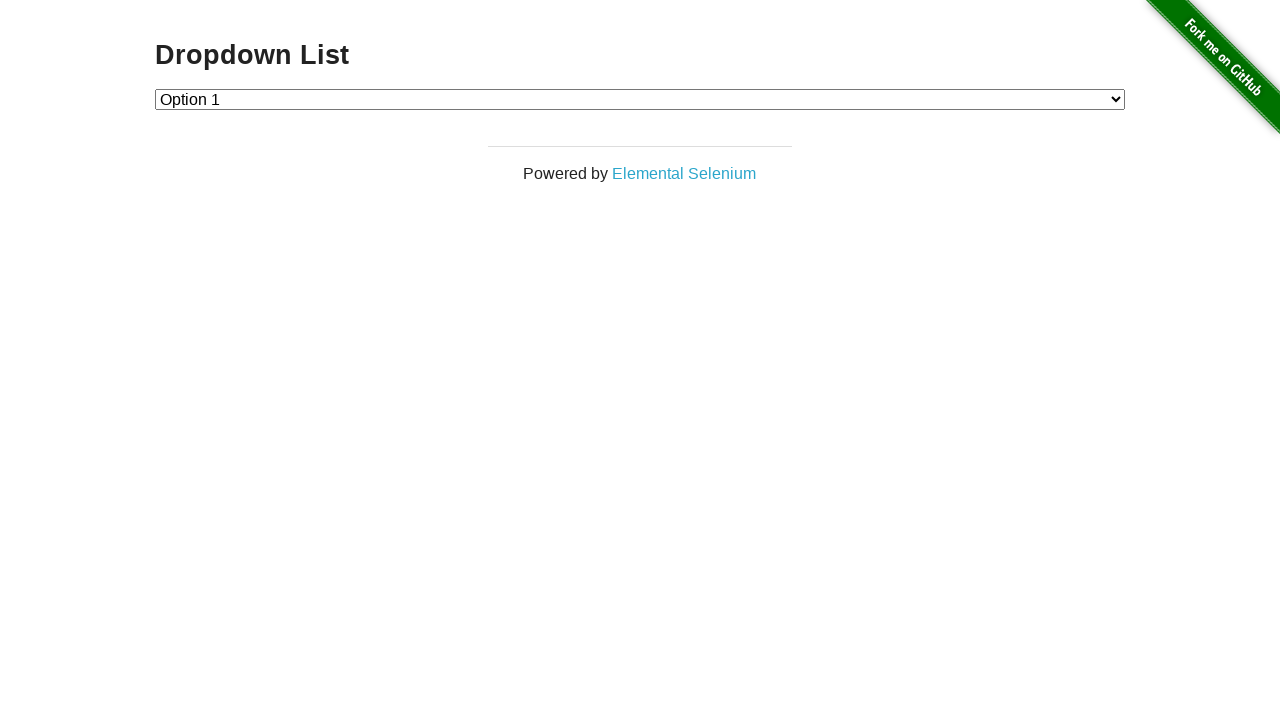